Navigates to the Islington Tennis Centre booking page and verifies that the date ribbon component loads, displaying available booking dates.

Starting URL: https://bookings.better.org.uk/location/islington-tennis-centre/tennis-court-outdoor/2024-06-20/by-time

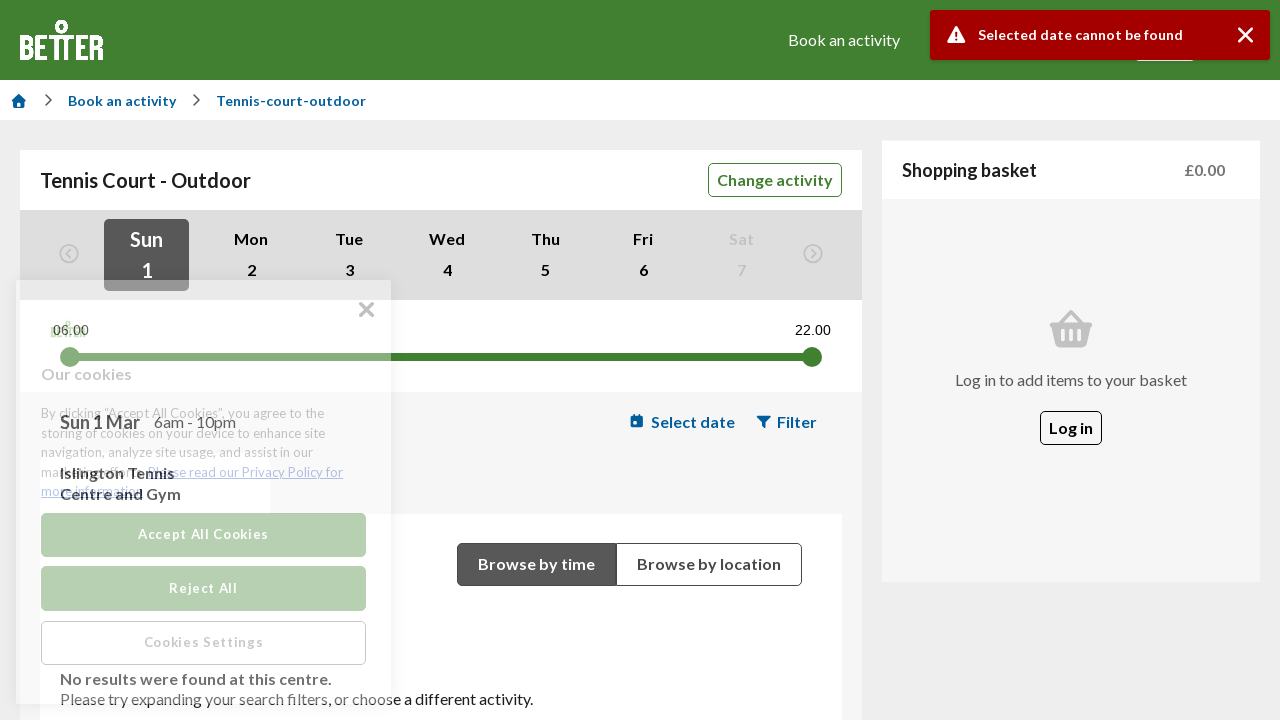

Navigated to Islington Tennis Centre booking page for 2024-06-20
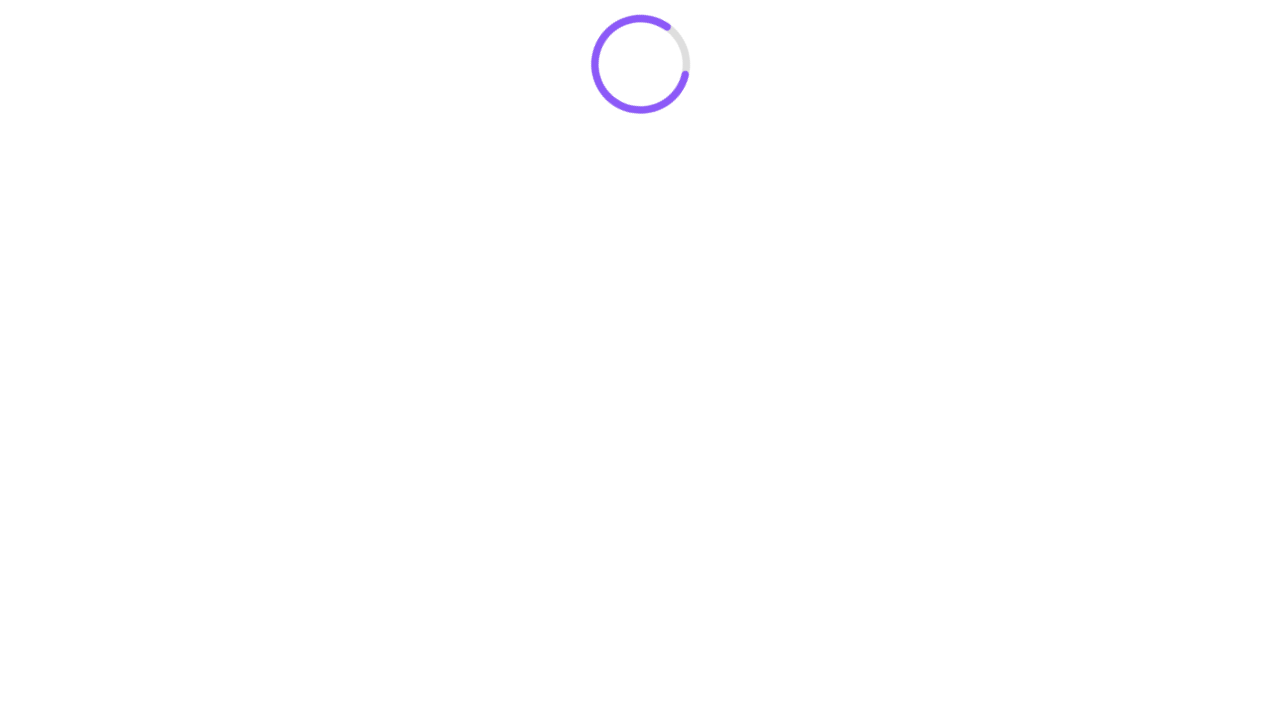

Date ribbon component loaded successfully
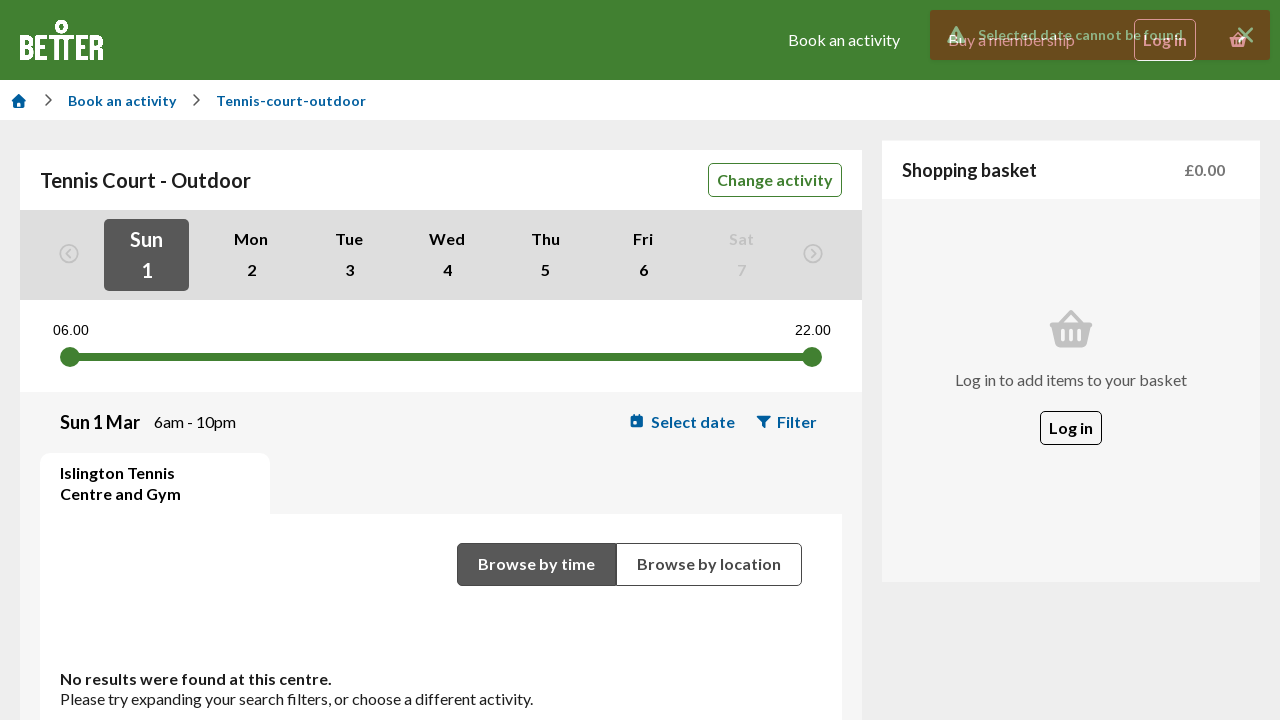

Verified that date links are present within the ribbon
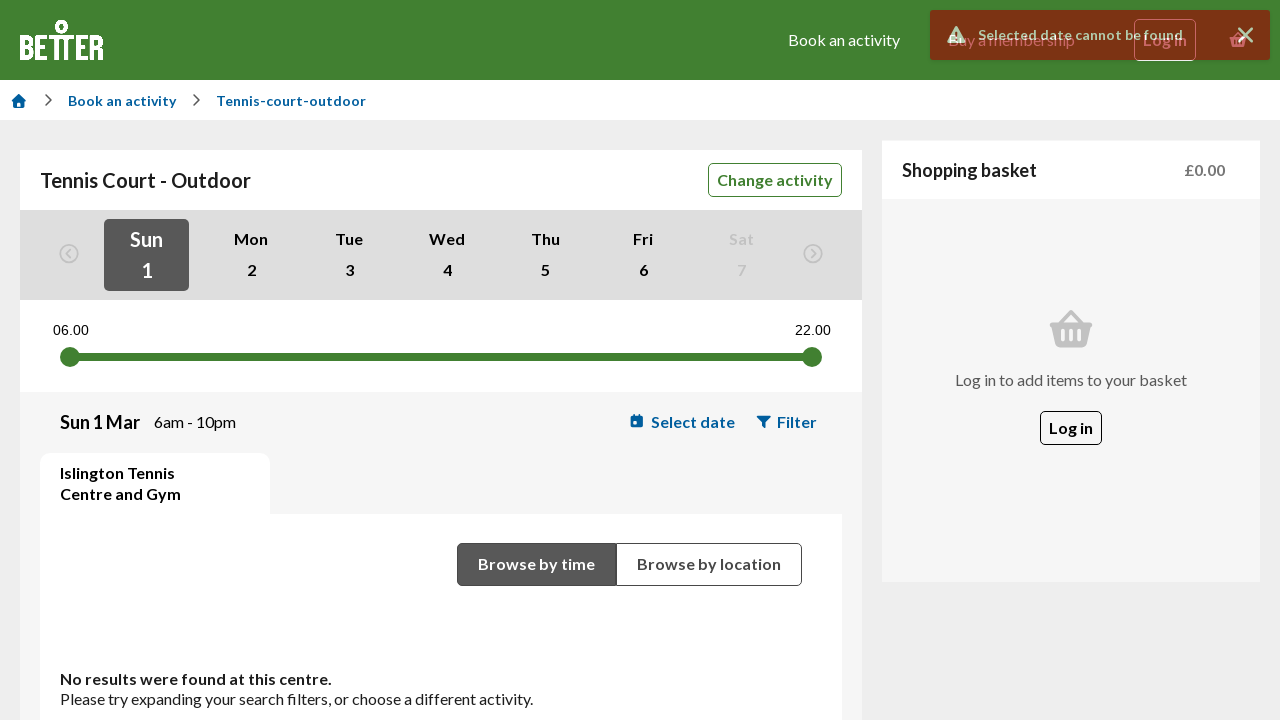

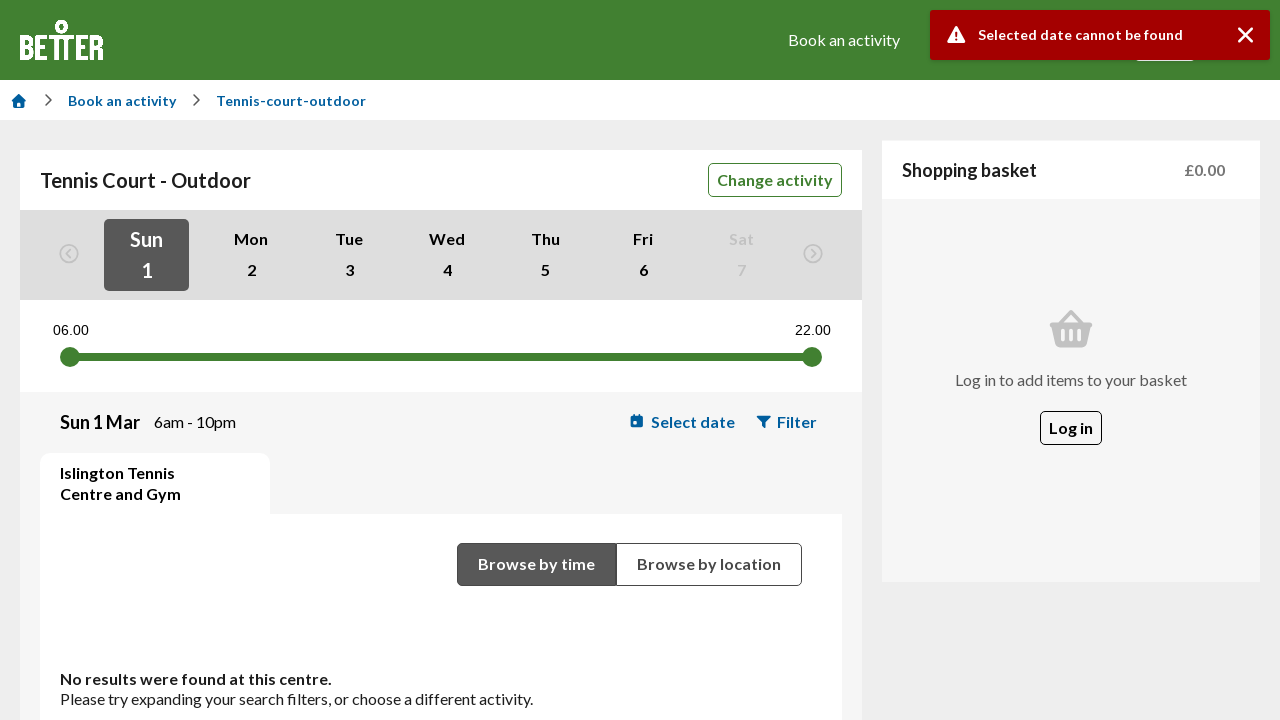